Tests the Contact Us form functionality by navigating to the contact page, filling out the form fields, and submitting it

Starting URL: https://atid.store/

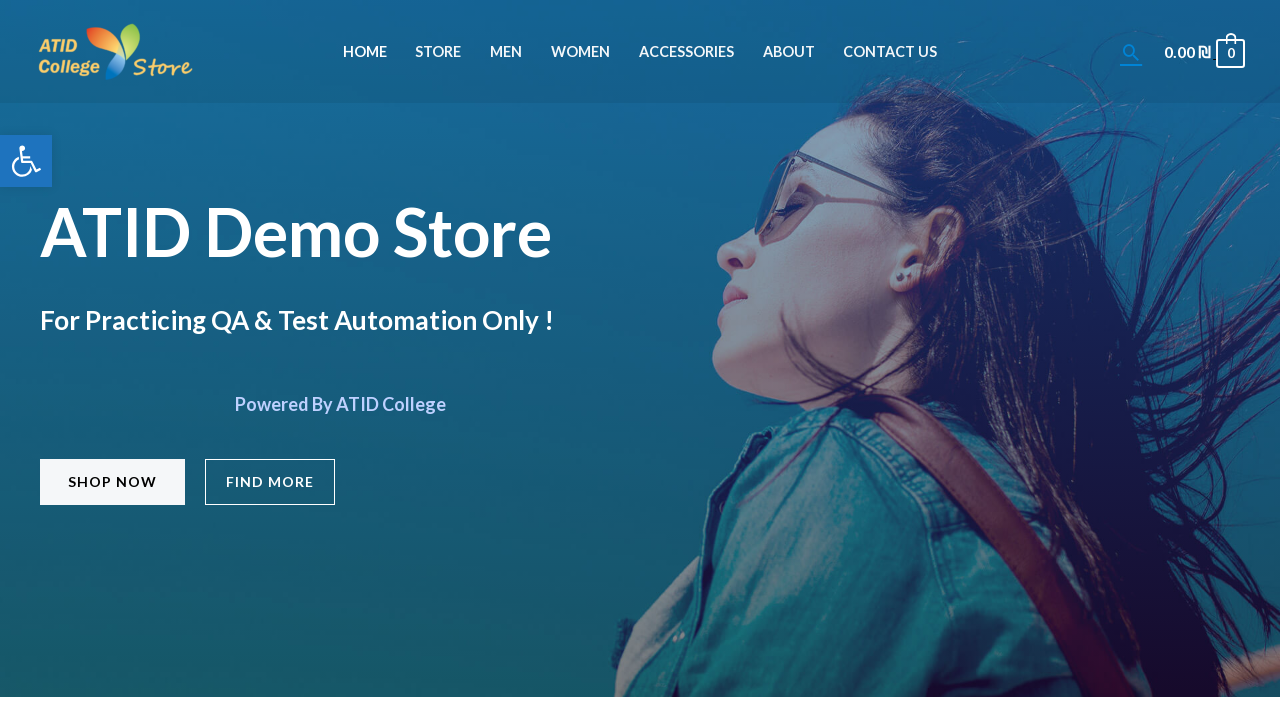

Clicked Contact Us button to navigate to contact page at (890, 52) on xpath=/html/body/div/header/div[1]/div[1]/div/div/div/div[2]/div/div/div/nav/div
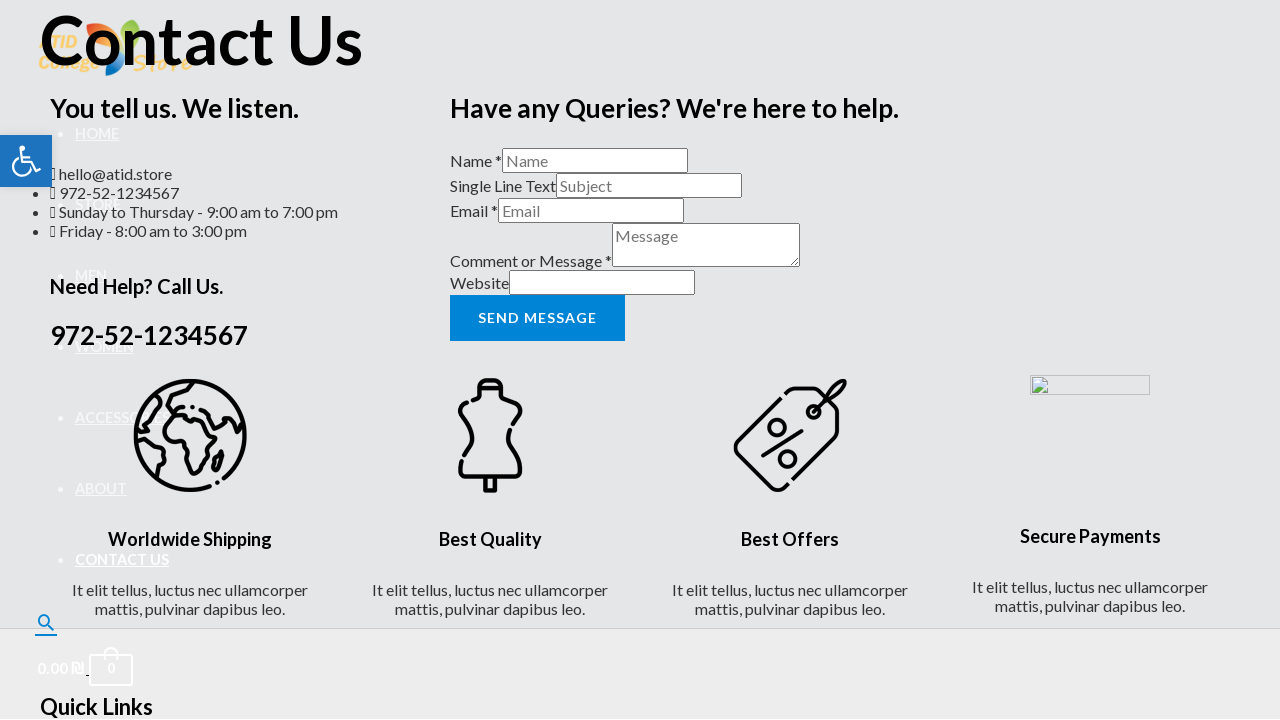

Filled Name field with 'John Smith' on #wpforms-15-field_0
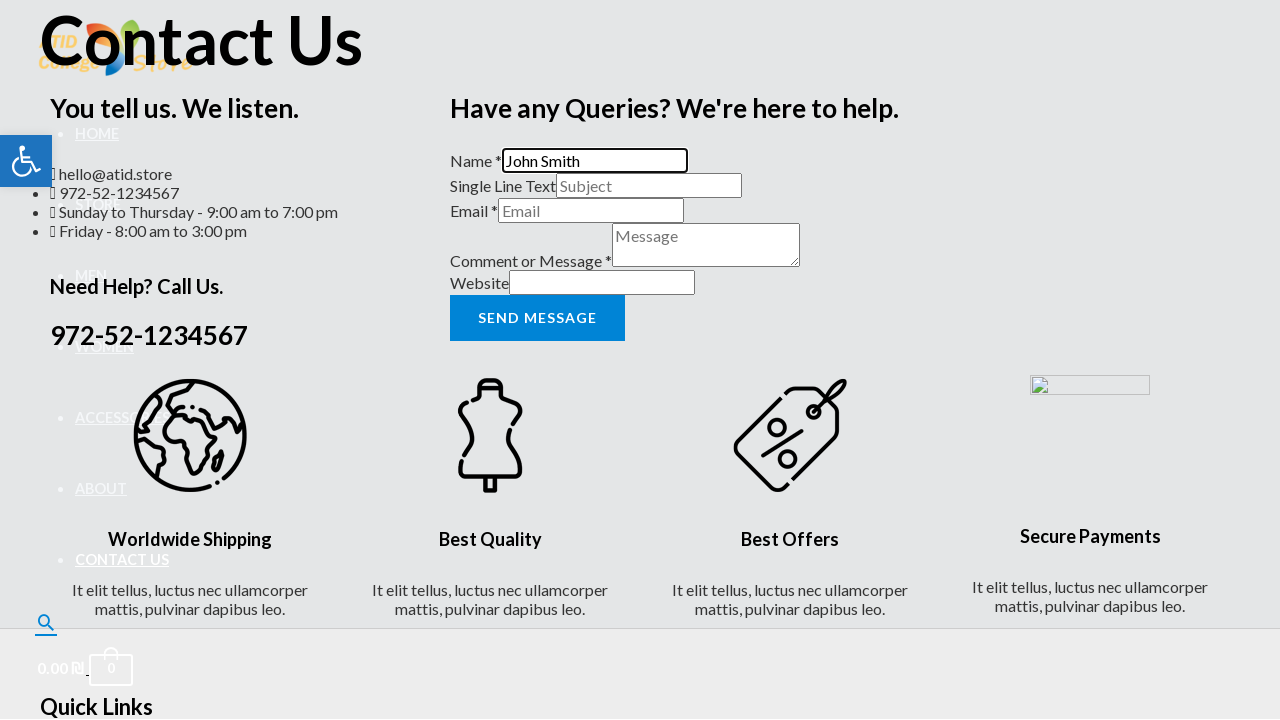

Filled Subject field with 'Test Inquiry' on #wpforms-15-field_5
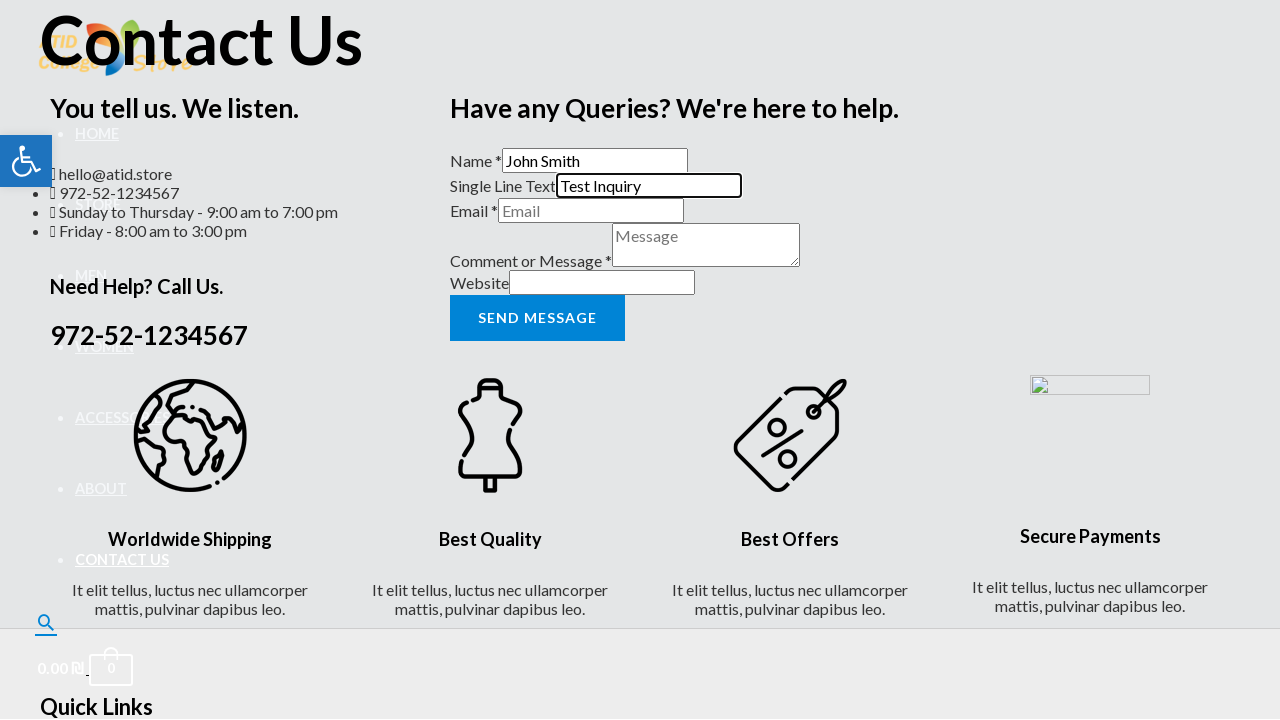

Filled Email field with 'john.smith@example.com' on #wpforms-15-field_4
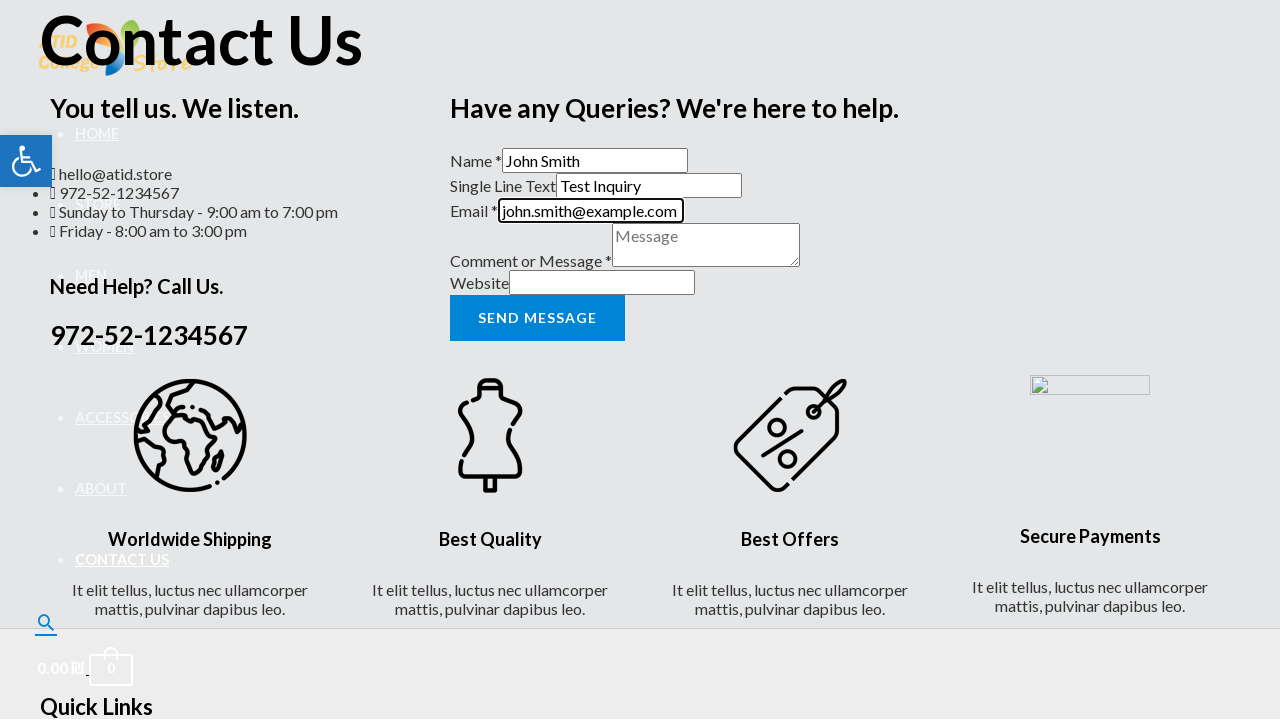

Filled Message field with test message on #wpforms-15-field_2
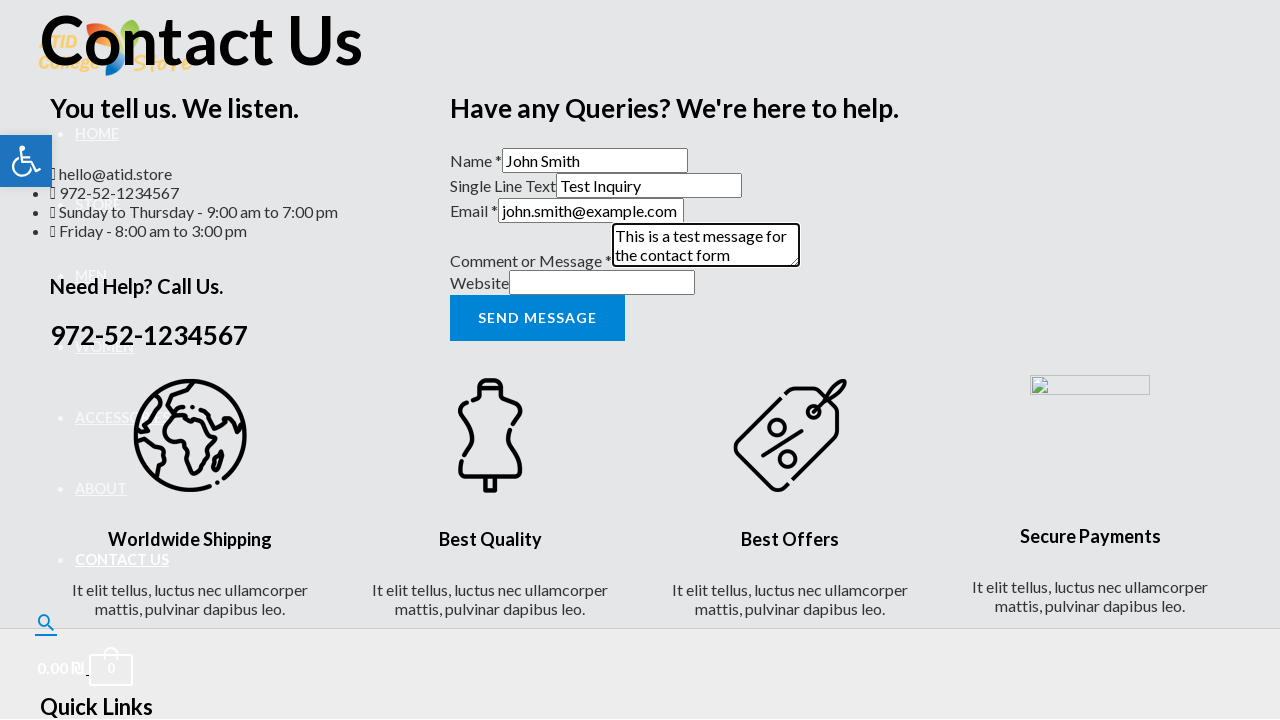

Clicked Submit button to submit the contact form at (537, 318) on #wpforms-submit-15
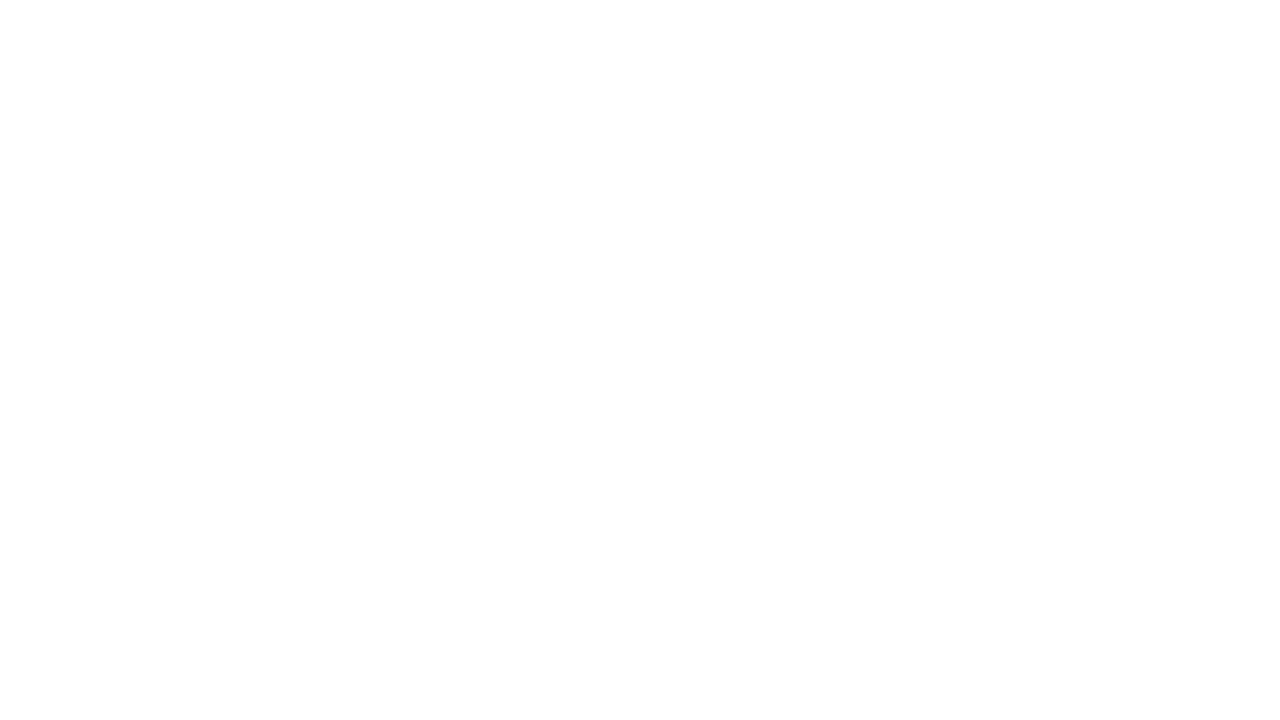

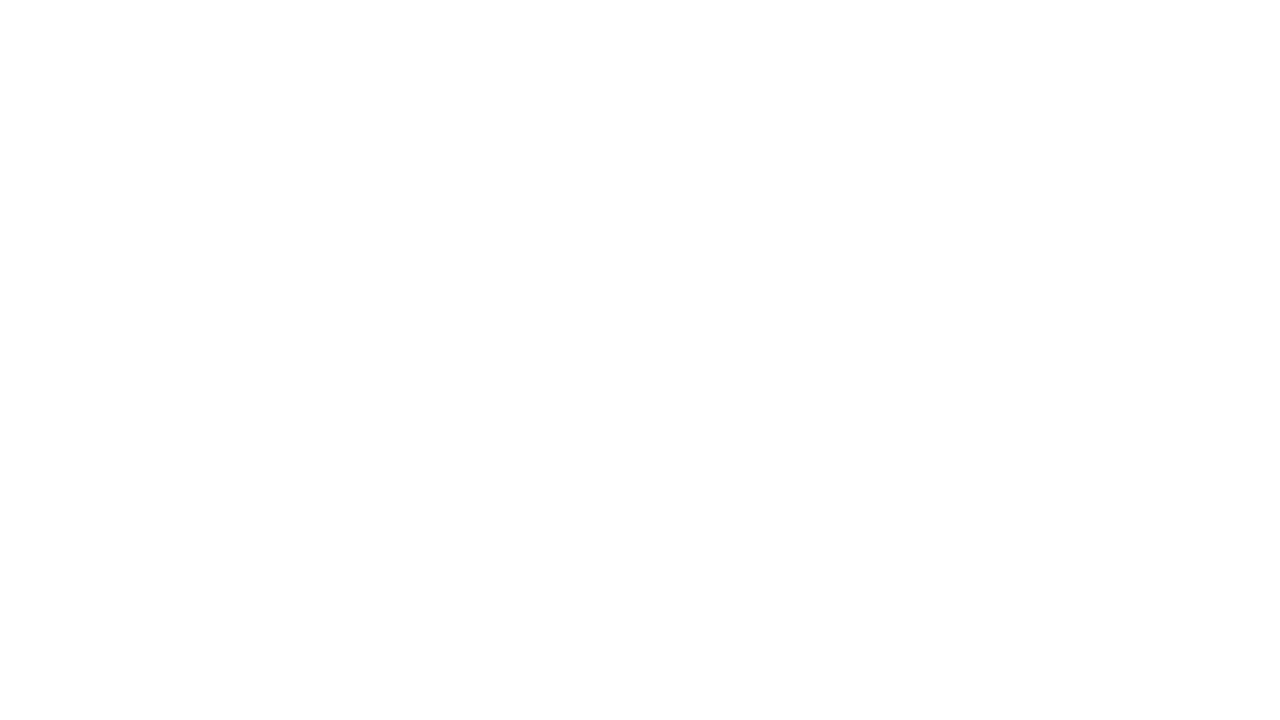